Tests mouse events on a training webpage by performing left clicks, double clicks, and right clicks on various buttons, then verifying confirmation messages are displayed.

Starting URL: https://training-support.net/webelements/mouse-events

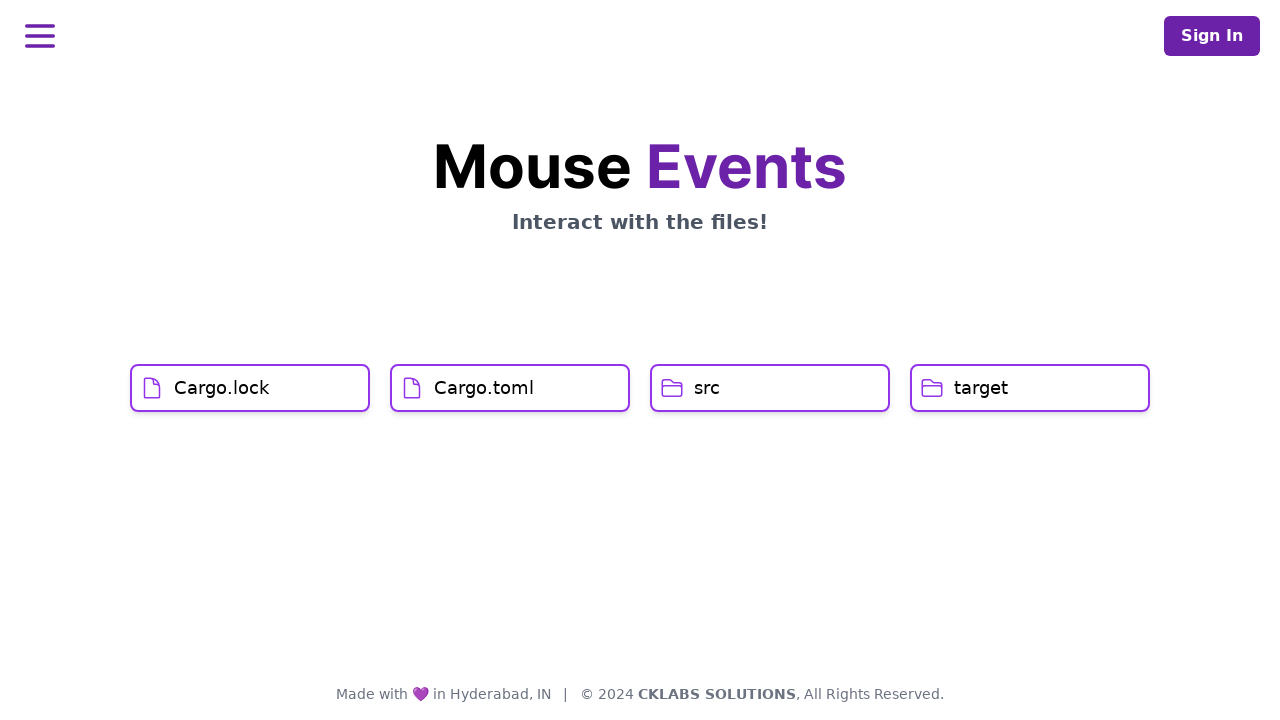

Left clicked on Cargo.lock button at (222, 388) on xpath=//h1[text()='Cargo.lock']
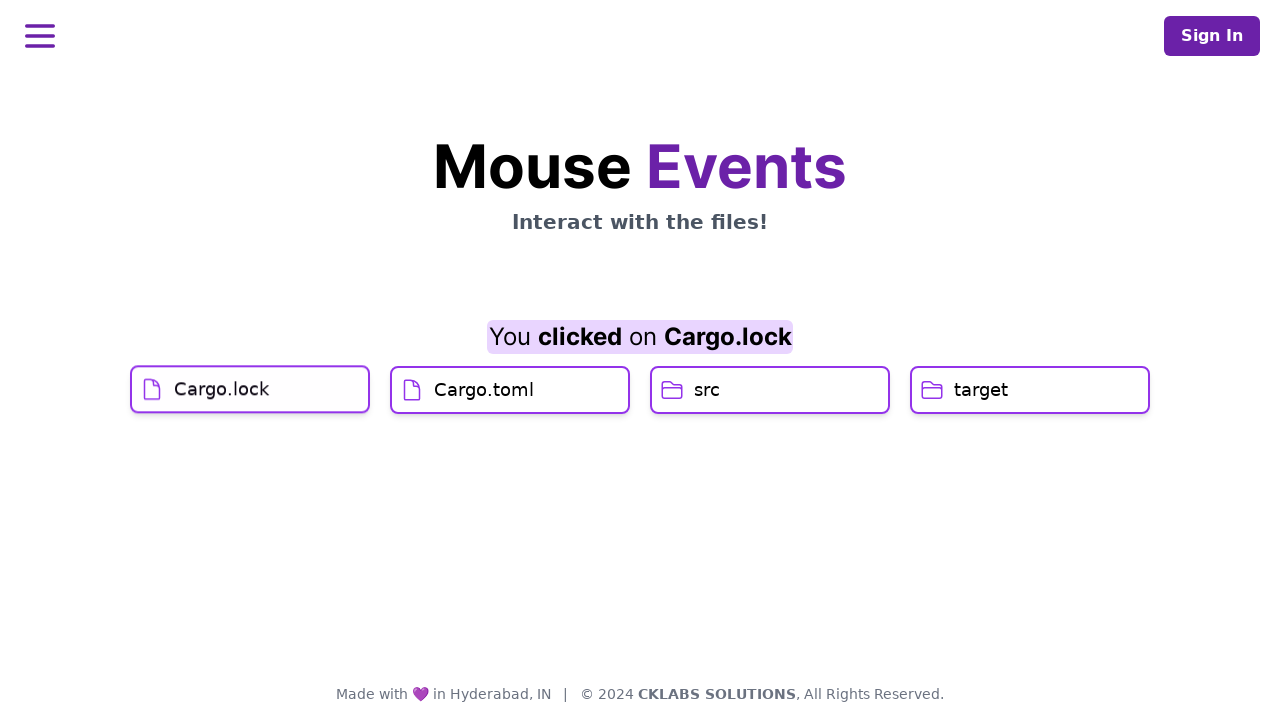

Left clicked on Cargo.toml button at (484, 420) on xpath=//h1[text()='Cargo.toml']
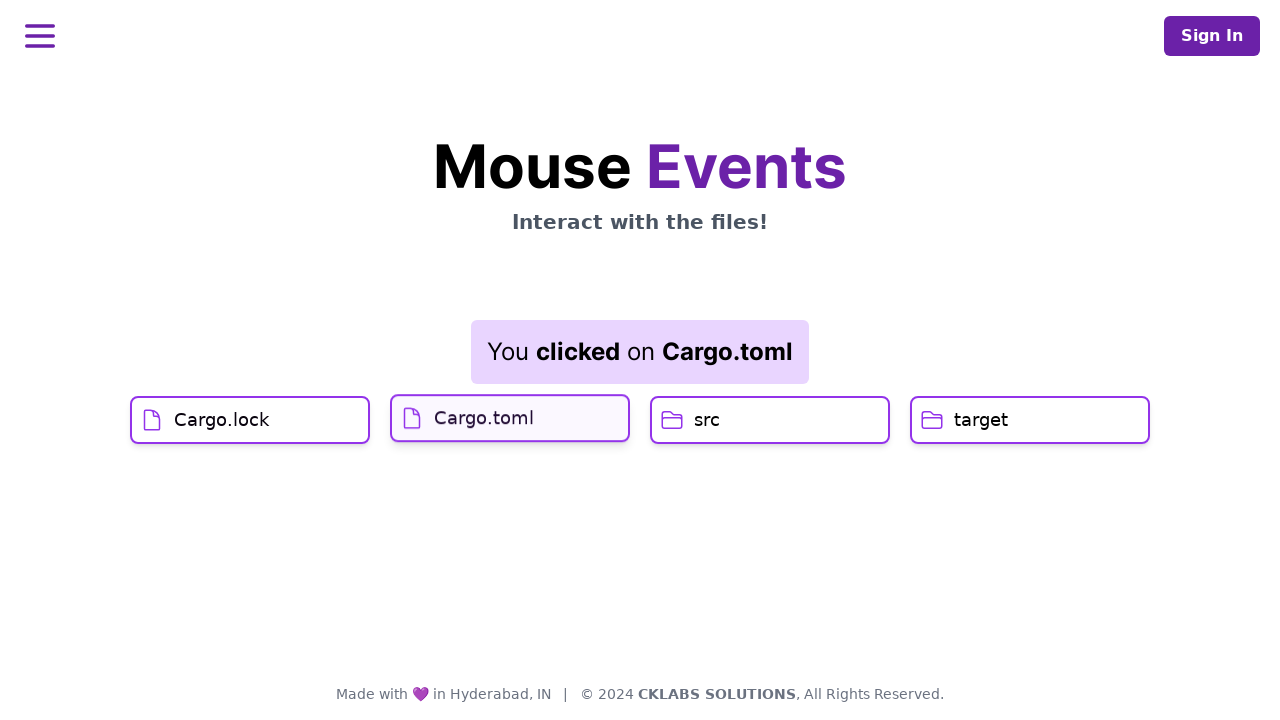

Result element loaded after Cargo.toml click
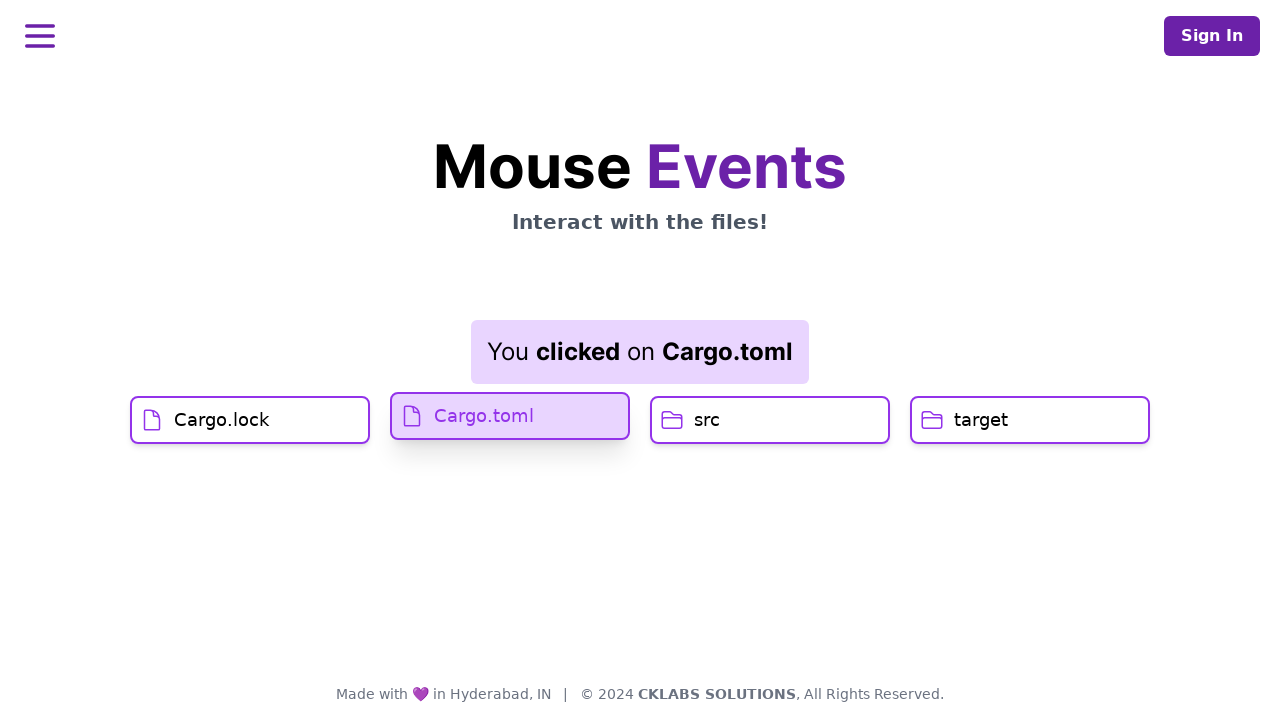

Double clicked on src button at (707, 420) on xpath=//h1[text()='src']
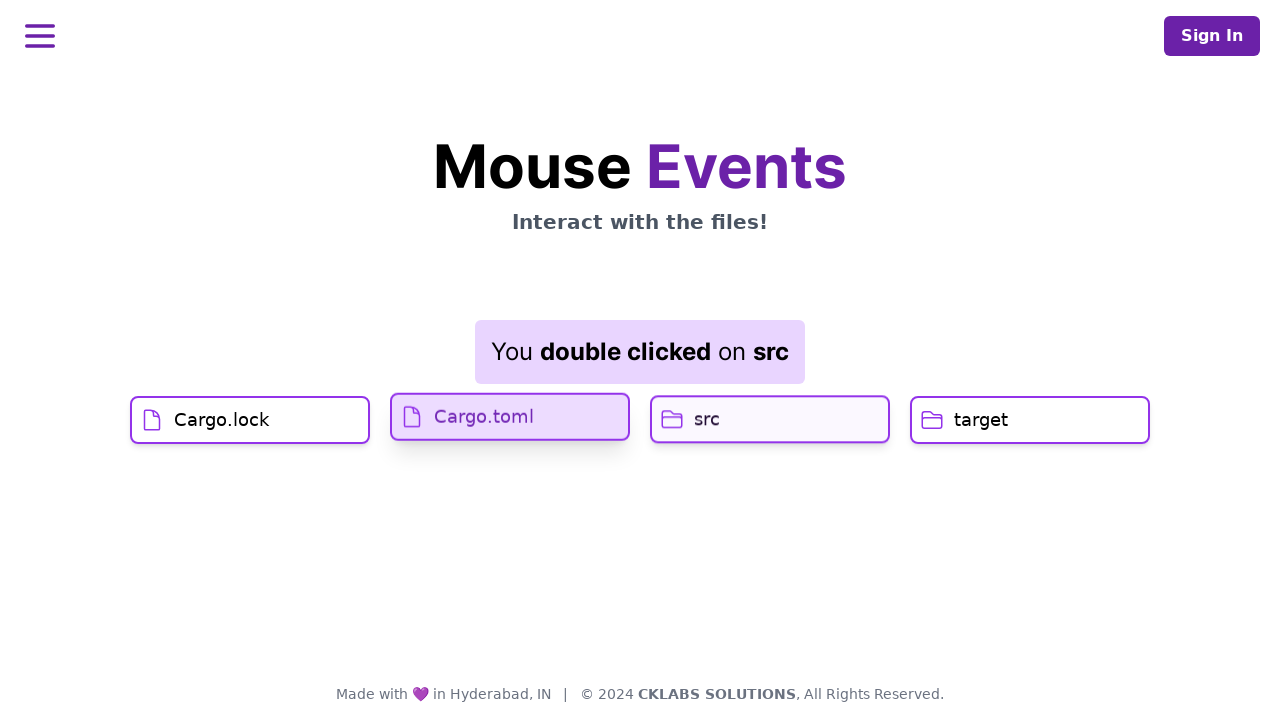

Right clicked on target button to open context menu at (981, 420) on //h1[text()='target']
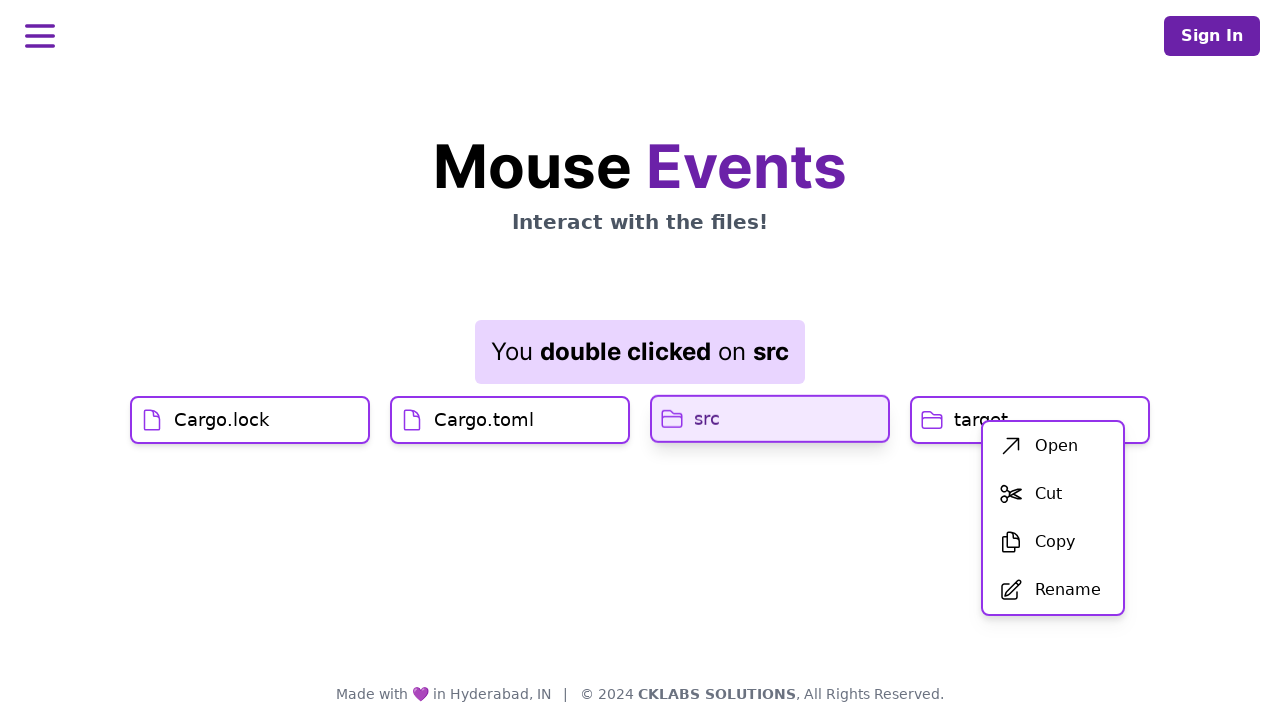

Clicked 'open' option in context menu at (1053, 446) on xpath=//div[@id='menu']/div/ul/li[1]
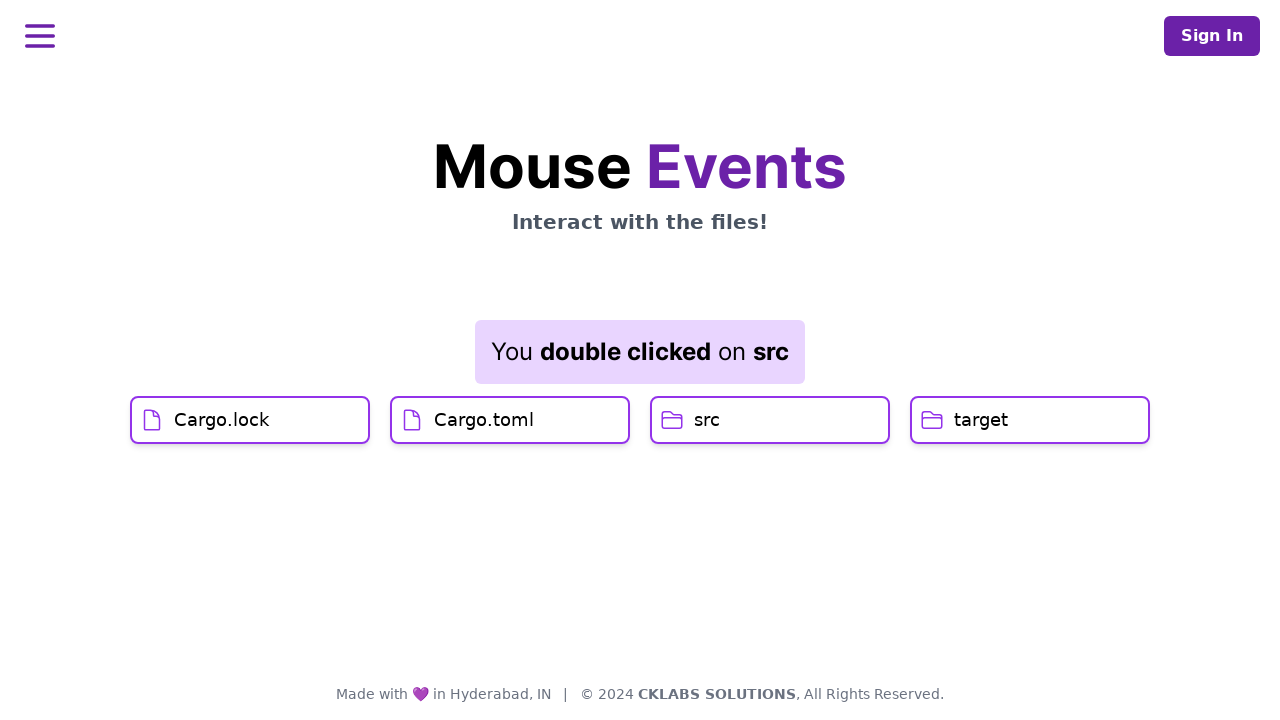

Result element loaded after context menu action
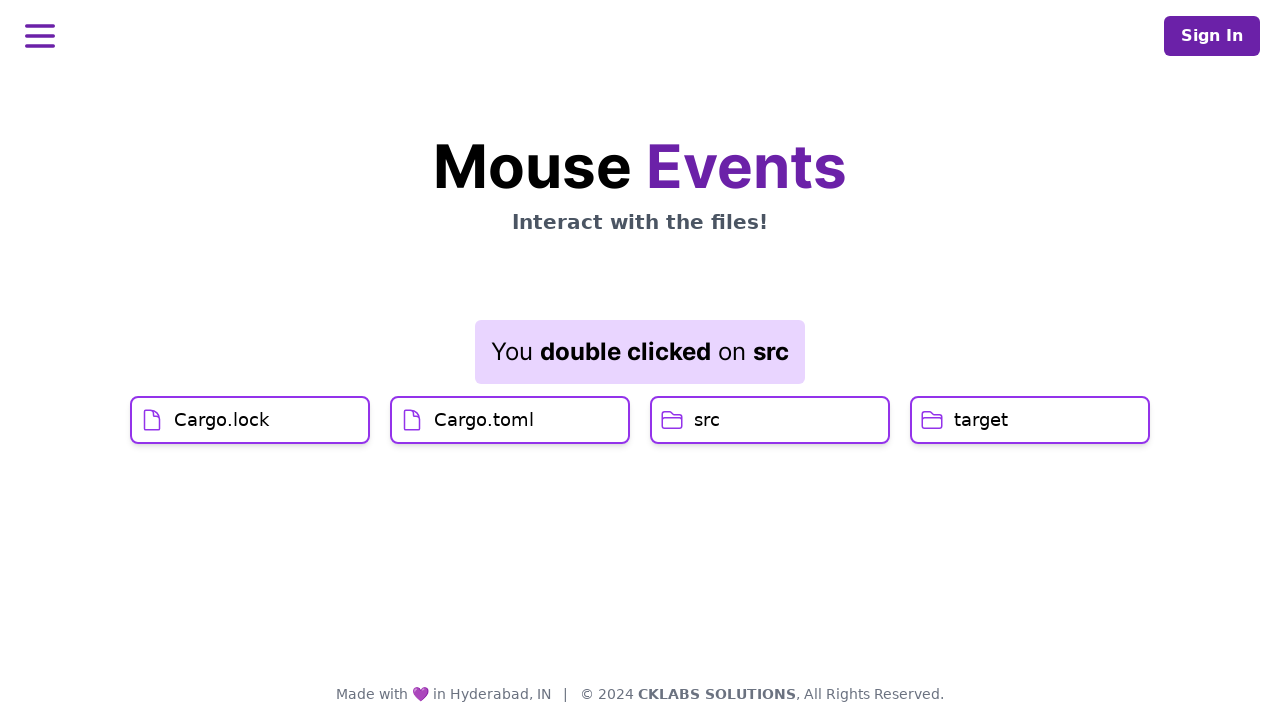

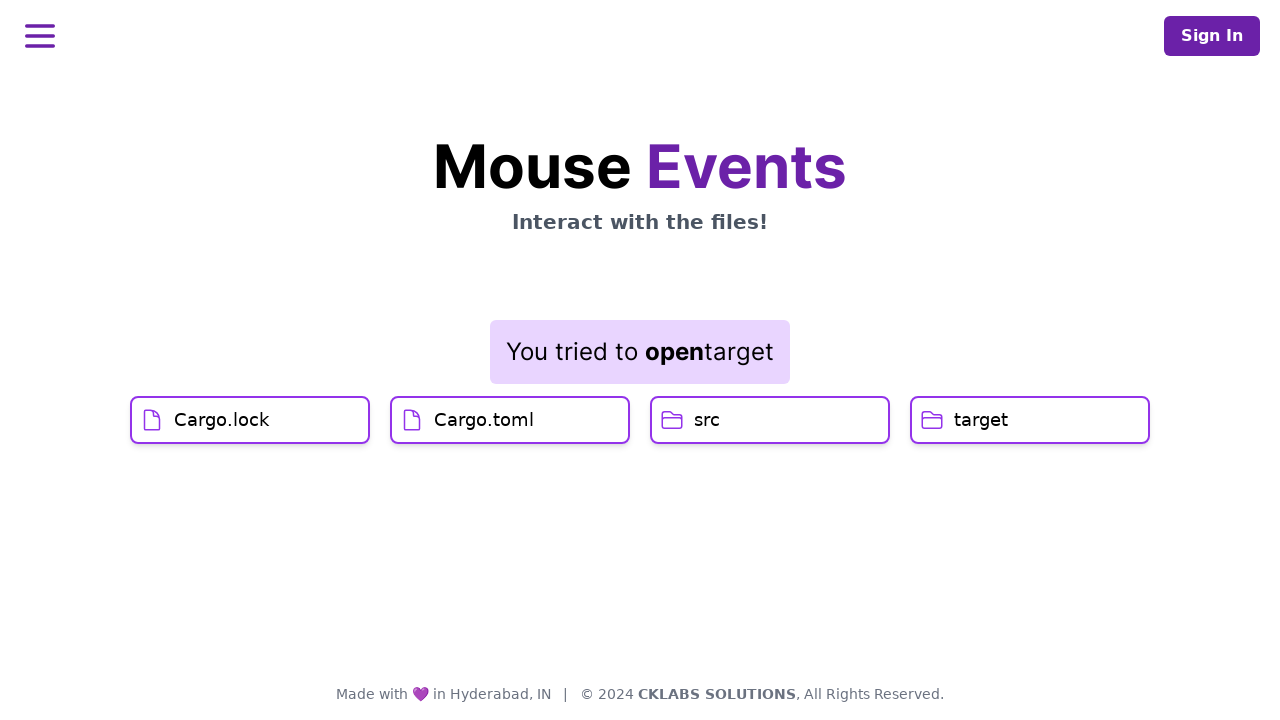